Tests clicking a button identified by CSS class and handling the resulting alert dialog

Starting URL: http://uitestingplayground.com/classattr

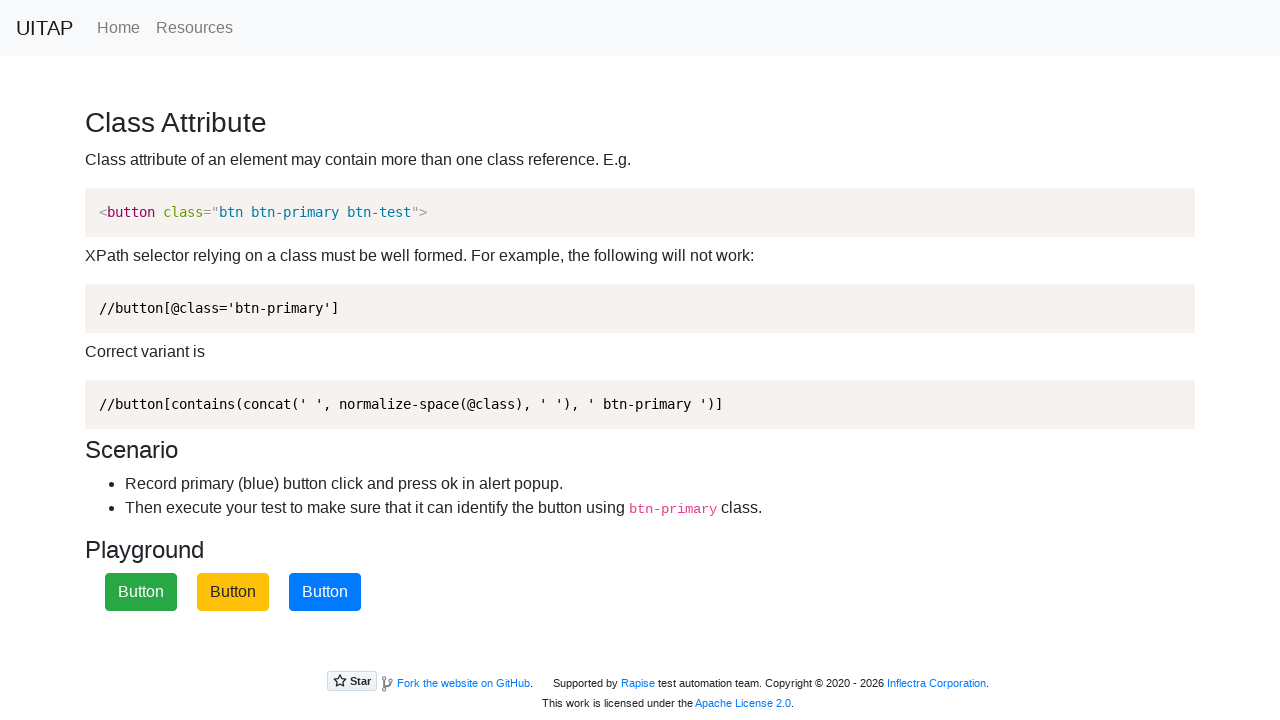

Navigated to UITestingPlayground class attribute page
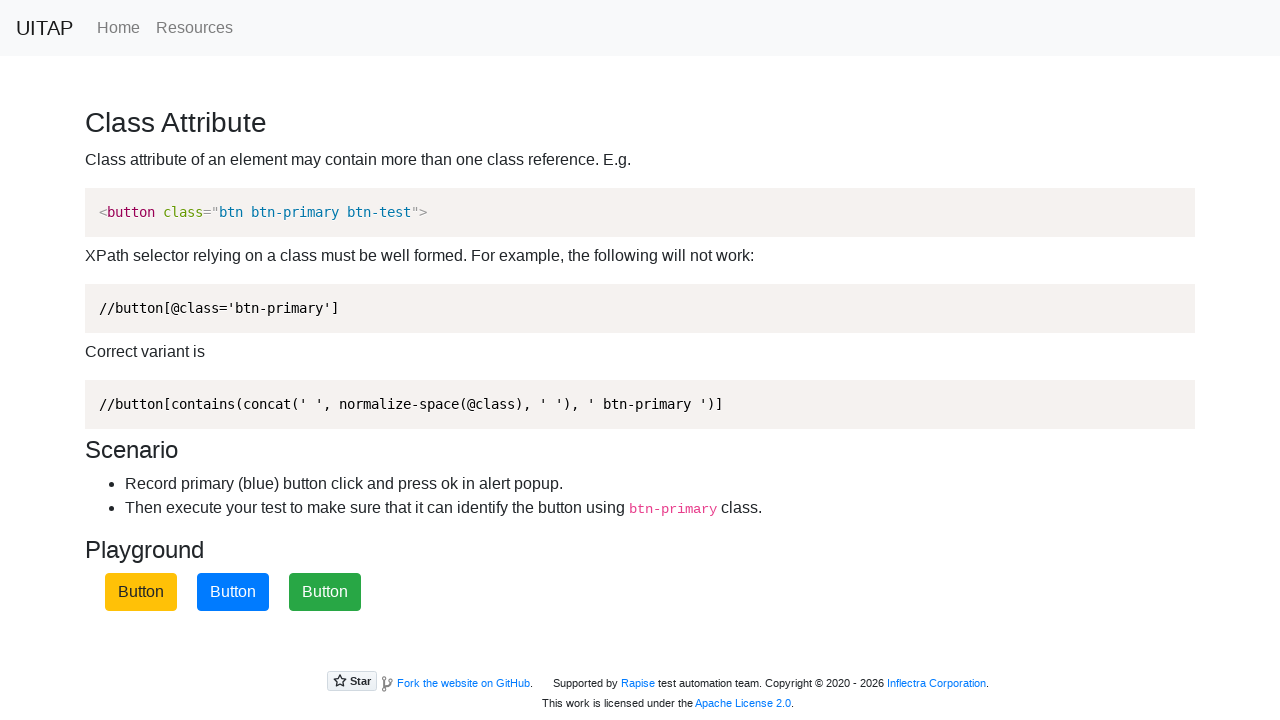

Clicked the blue button with primary CSS class at (233, 592) on .btn-primary
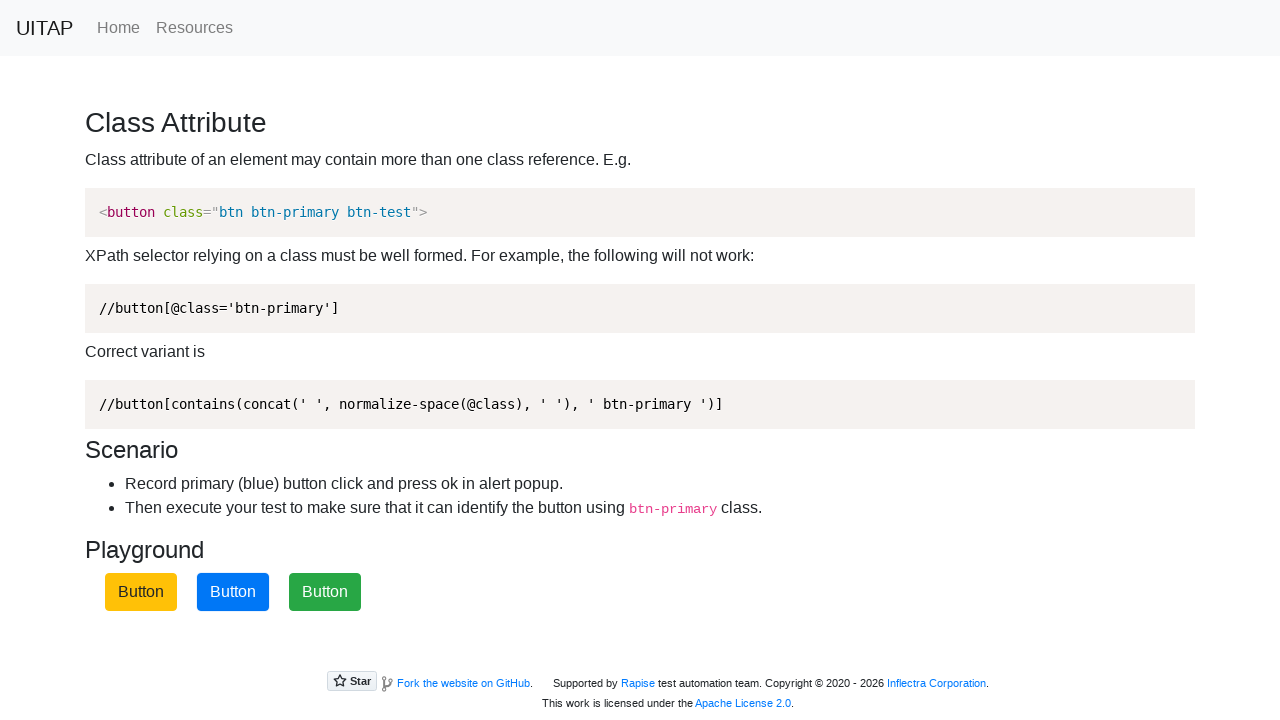

Set up alert dialog handler to accept dialogs
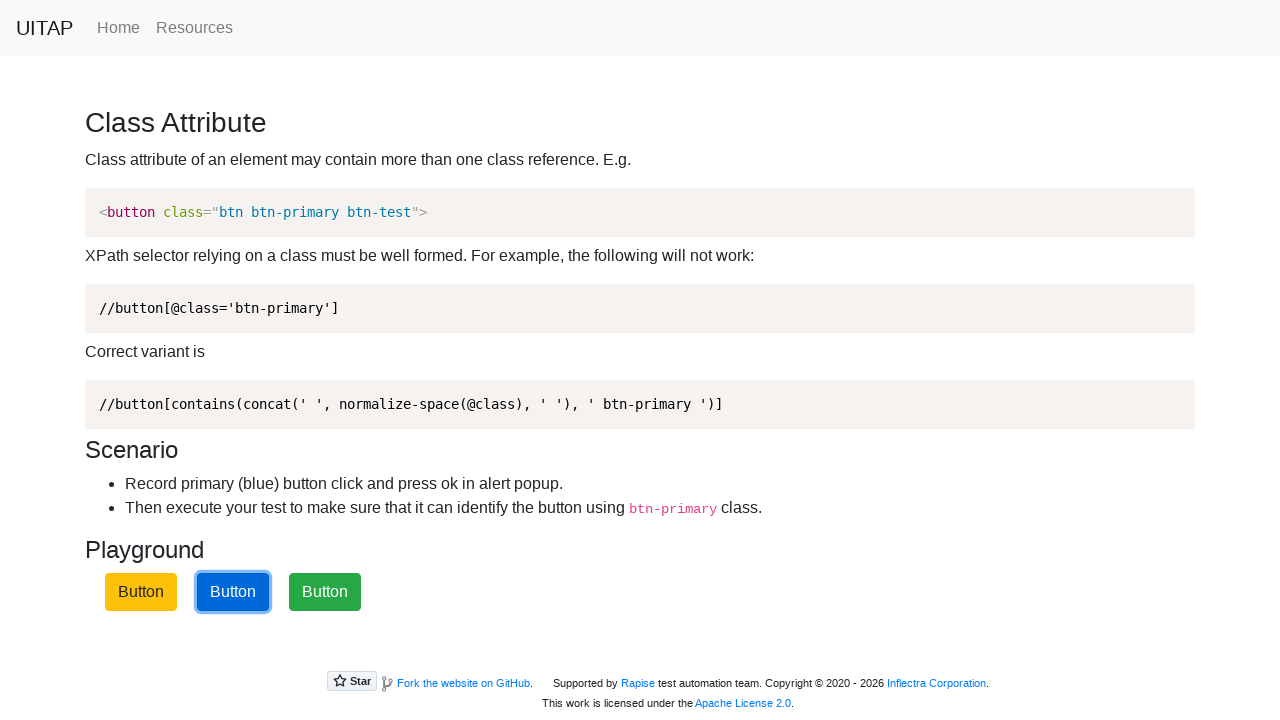

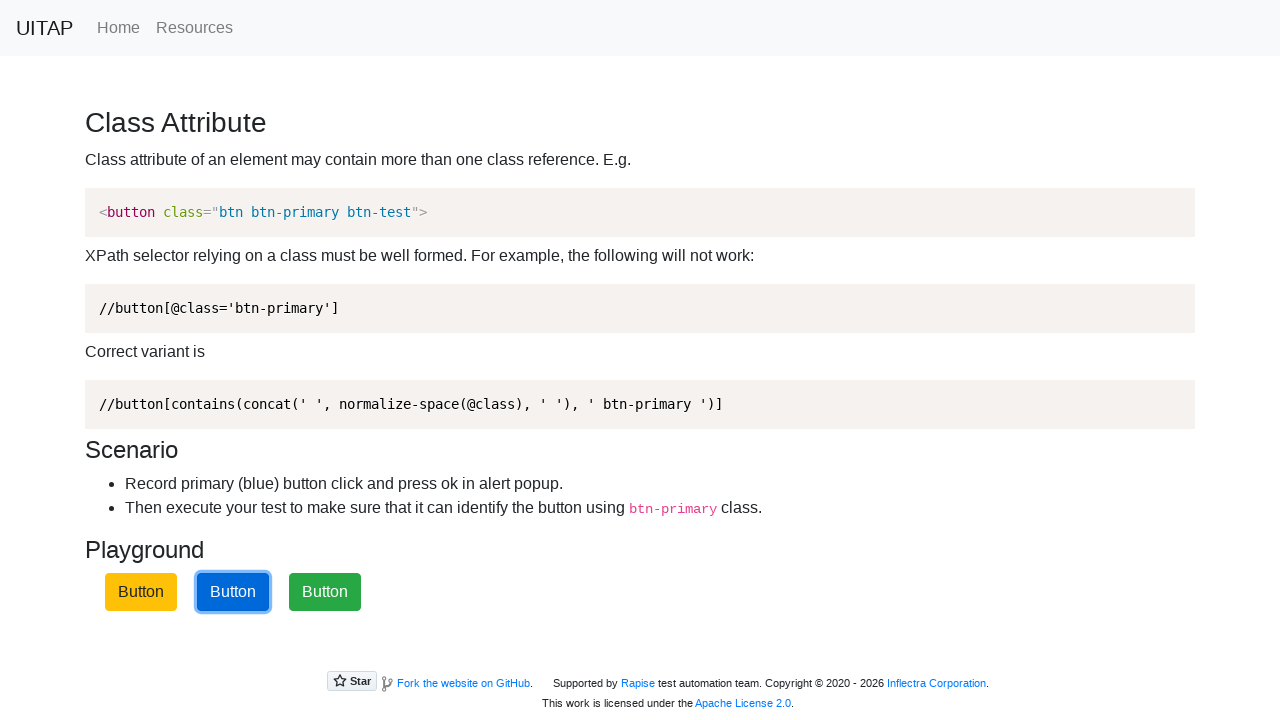